Tests JavaScript alert handling by triggering alerts and confirm dialogs, accepting and dismissing them

Starting URL: https://rahulshettyacademy.com/AutomationPractice/

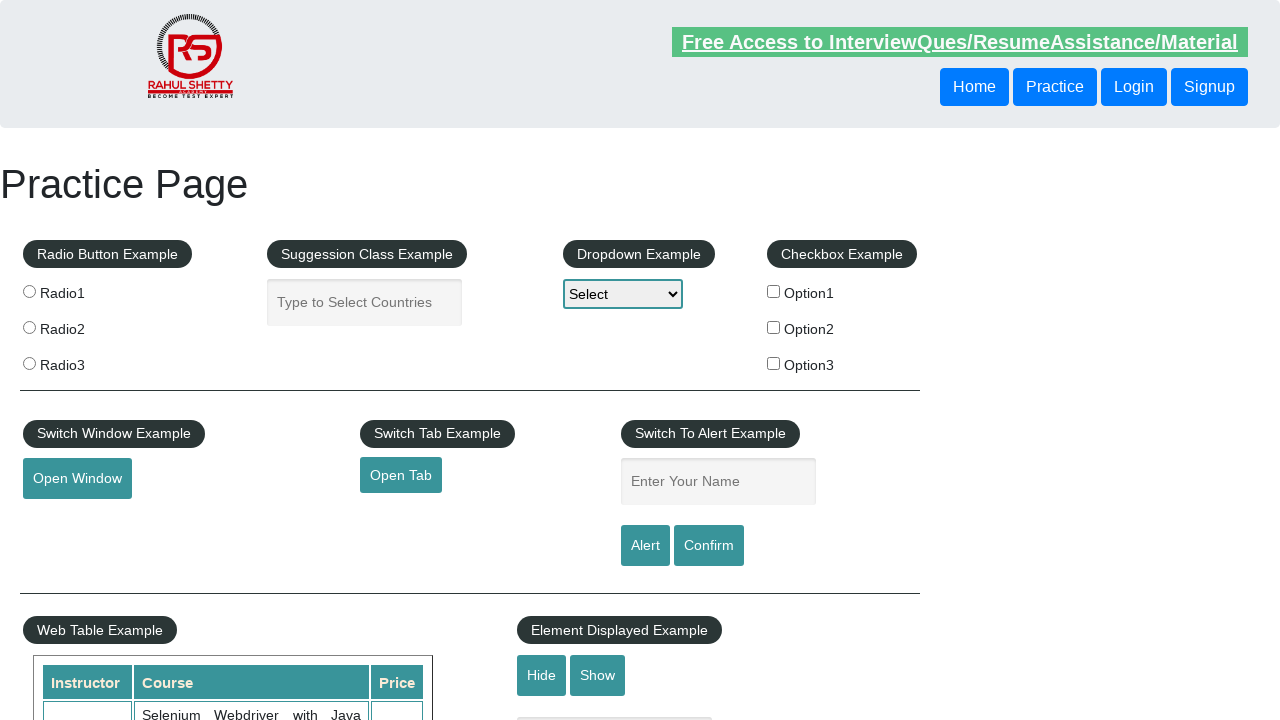

Filled name field with 'Hariprasad' on #name
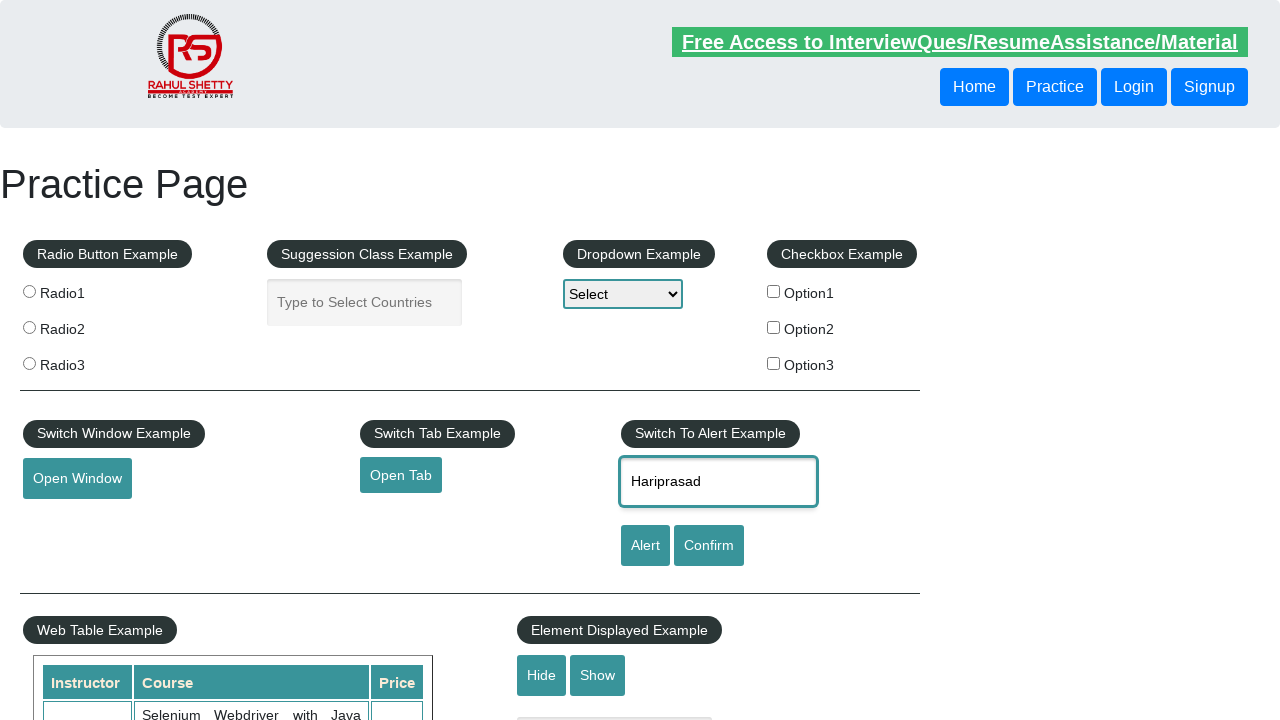

Clicked alert button to trigger JavaScript alert at (645, 546) on [id='alertbtn']
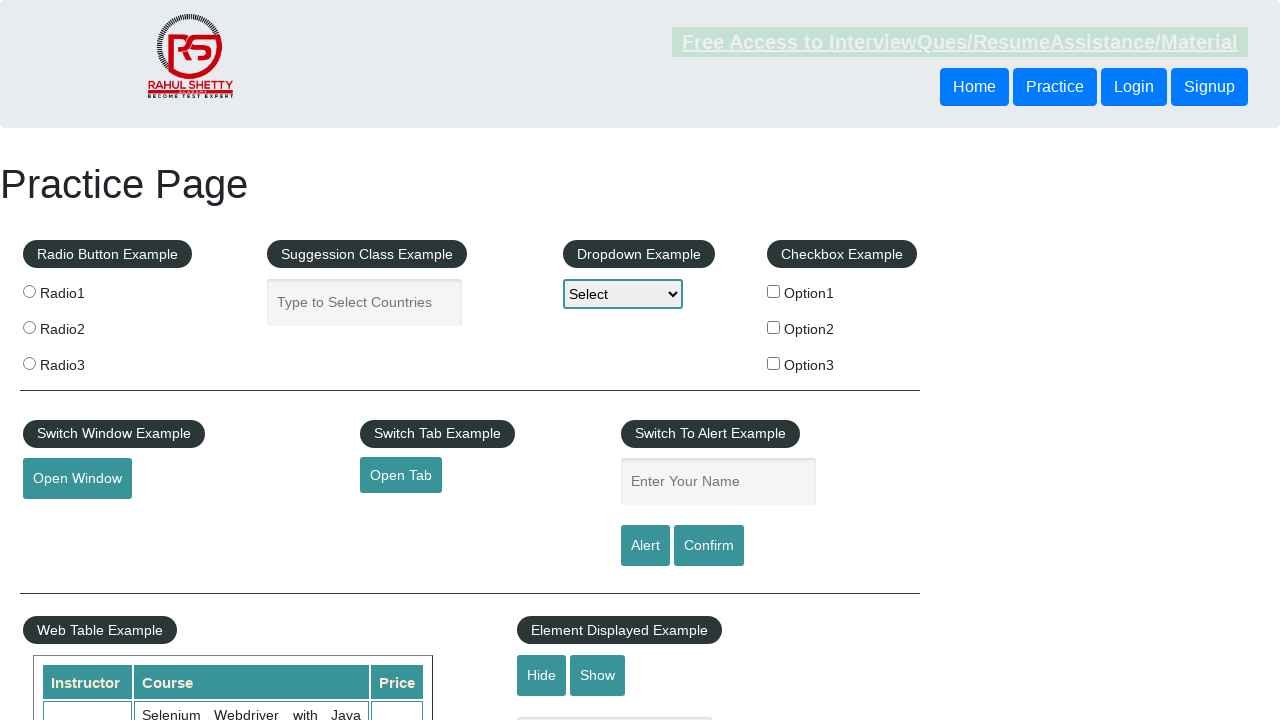

Set up dialog handler to accept alerts
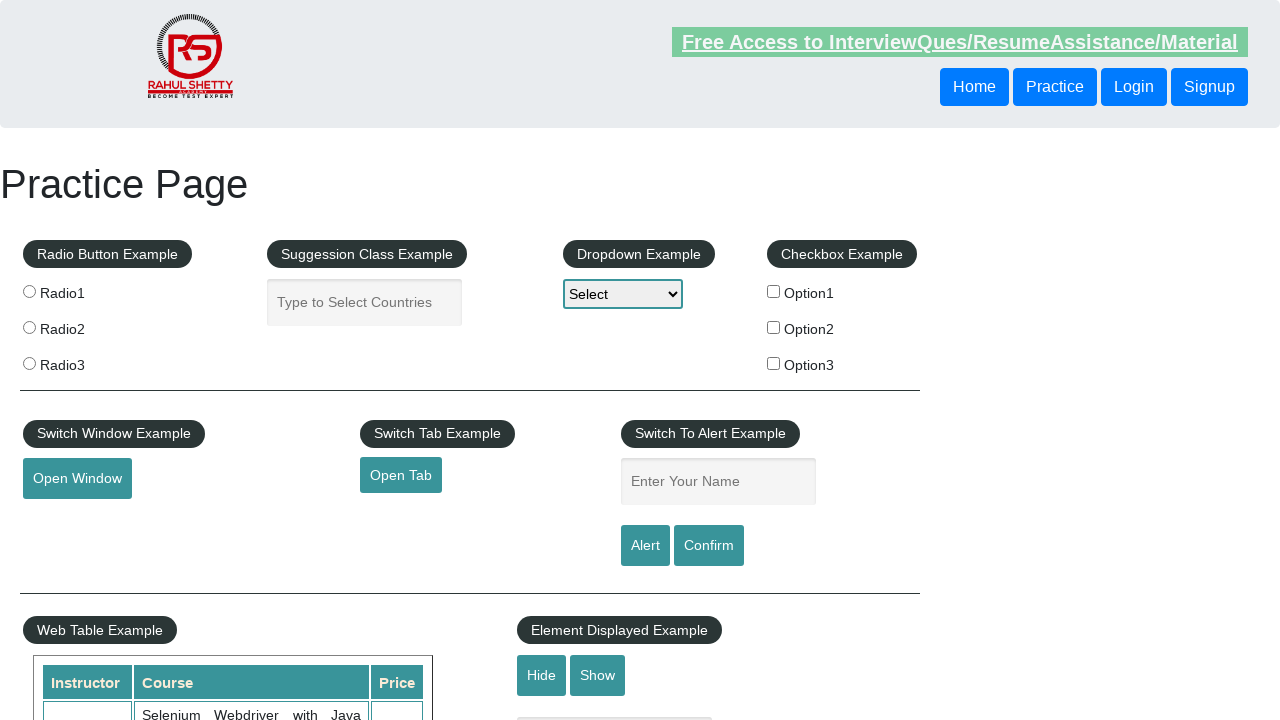

Clicked confirm button to trigger confirm dialog at (709, 546) on #confirmbtn
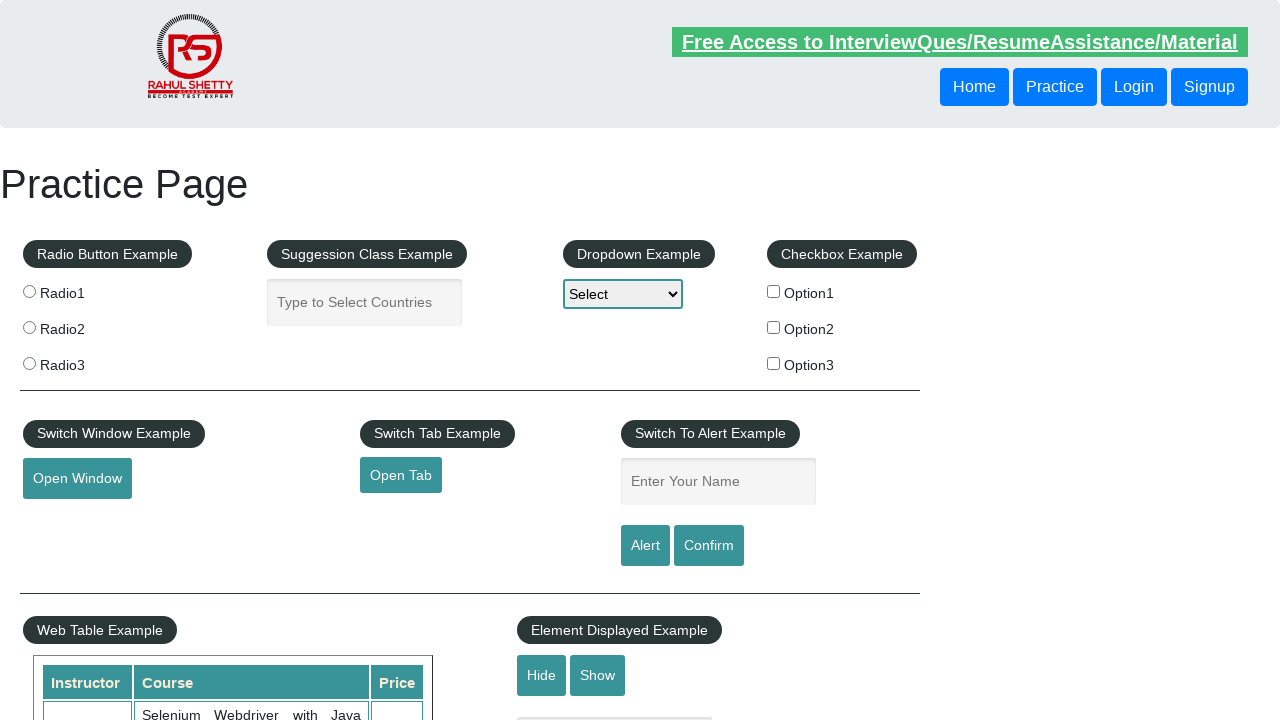

Set up dialog handler to dismiss confirm dialog
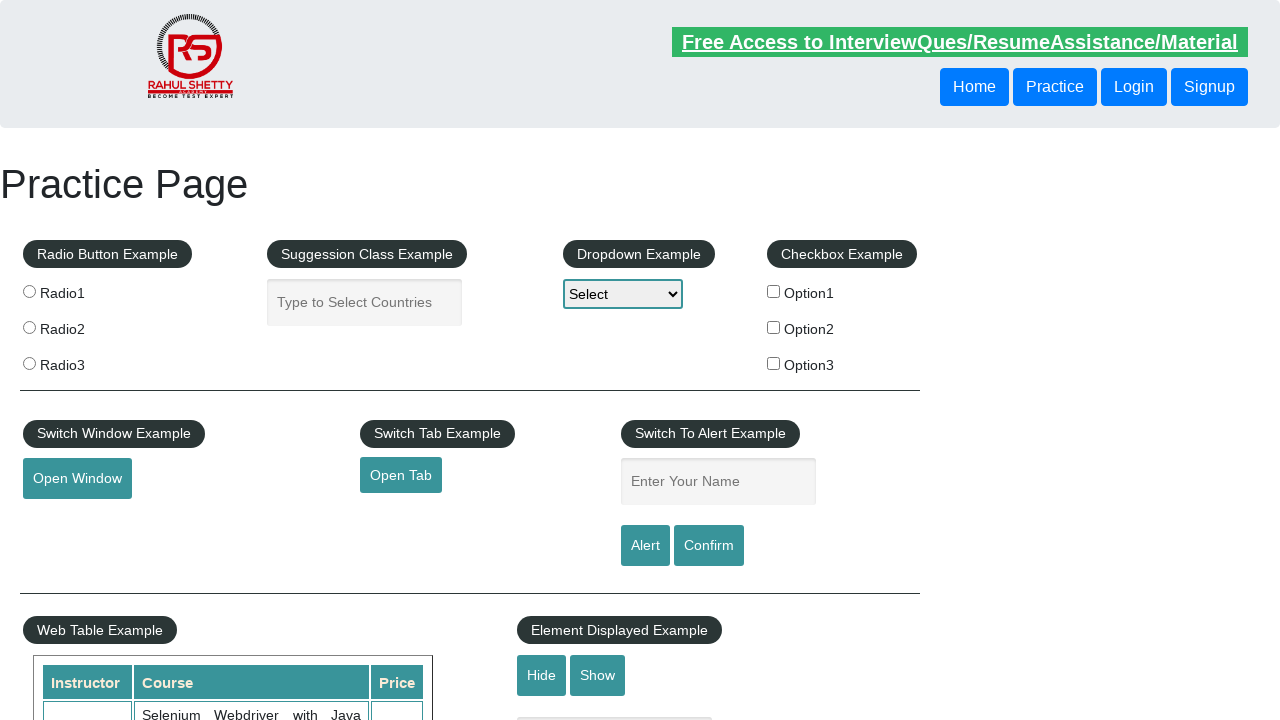

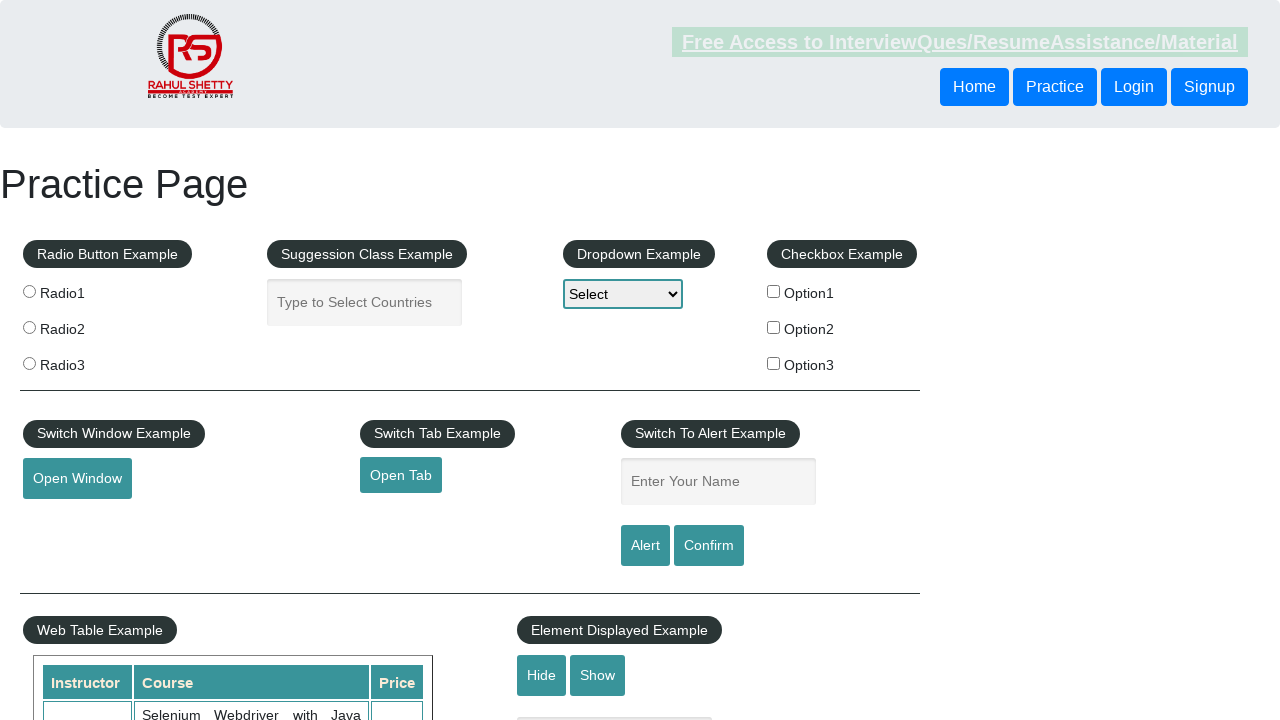